Tests checkbox functionality by checking both checkboxes on the page and verifying they are both selected

Starting URL: https://the-internet.herokuapp.com/checkboxes

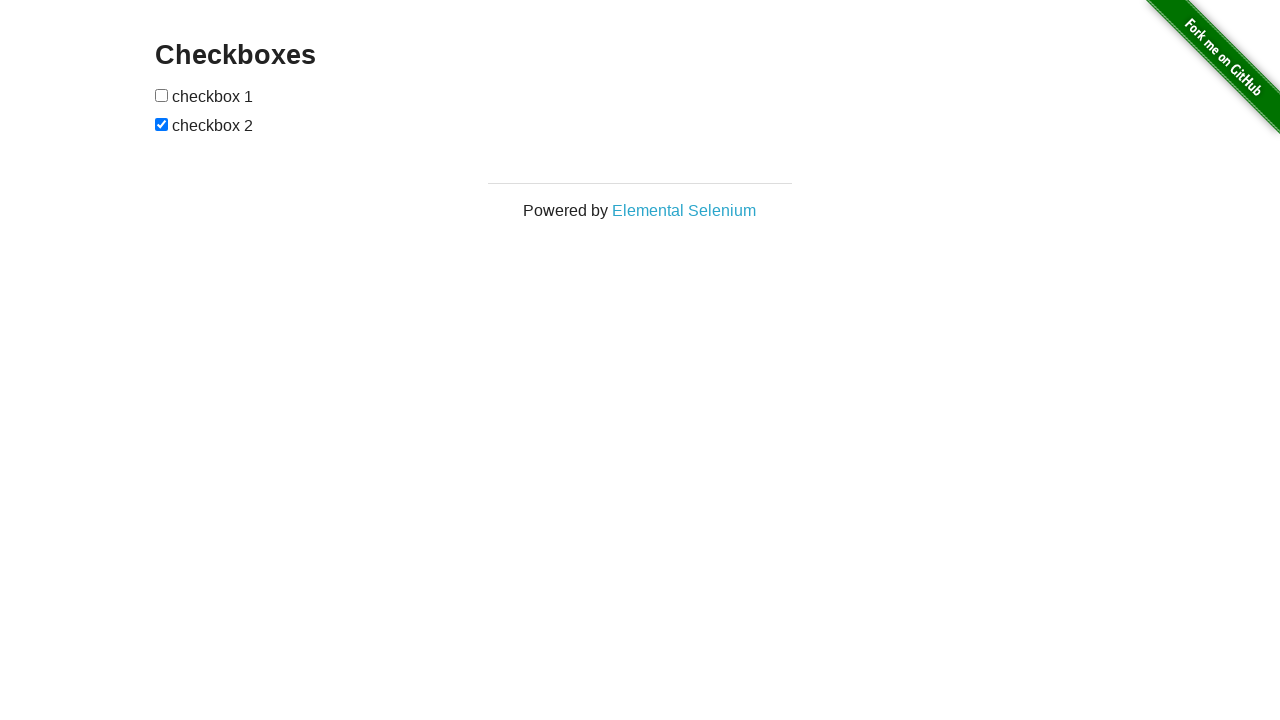

Checked the second checkbox on input[type='checkbox'] >> nth=1
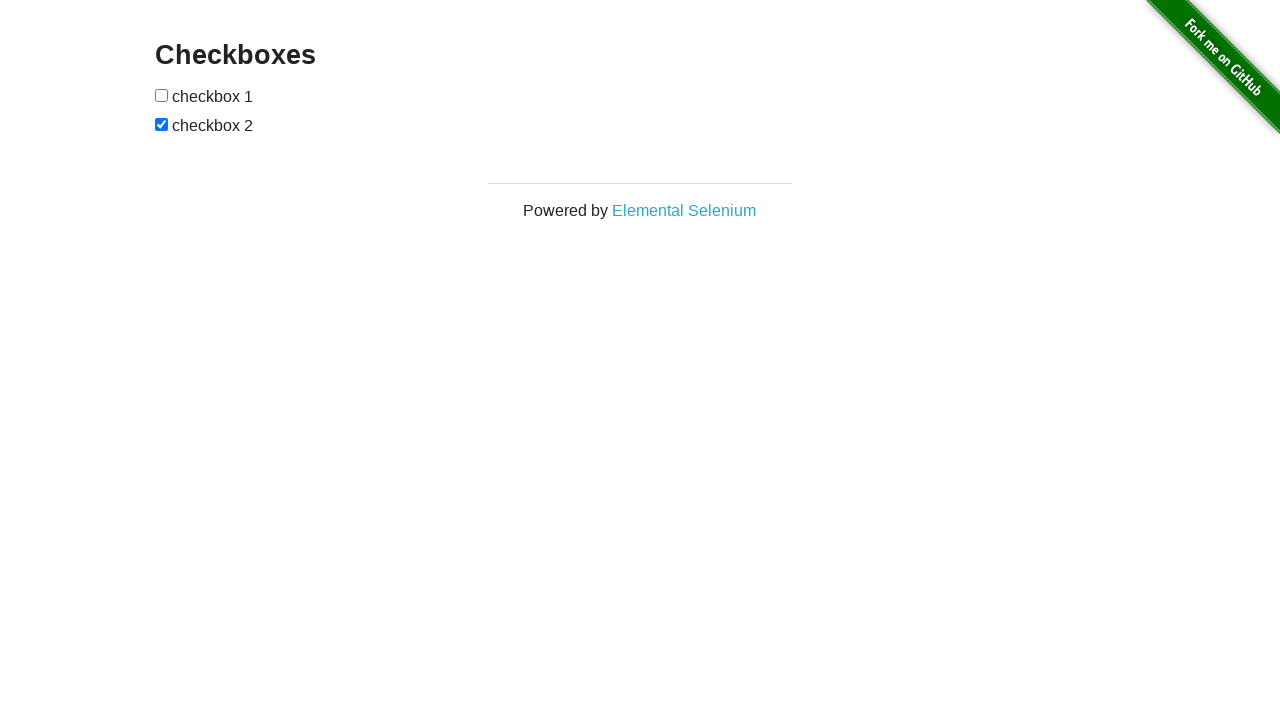

Checked the first checkbox at (162, 95) on input[type='checkbox'] >> nth=0
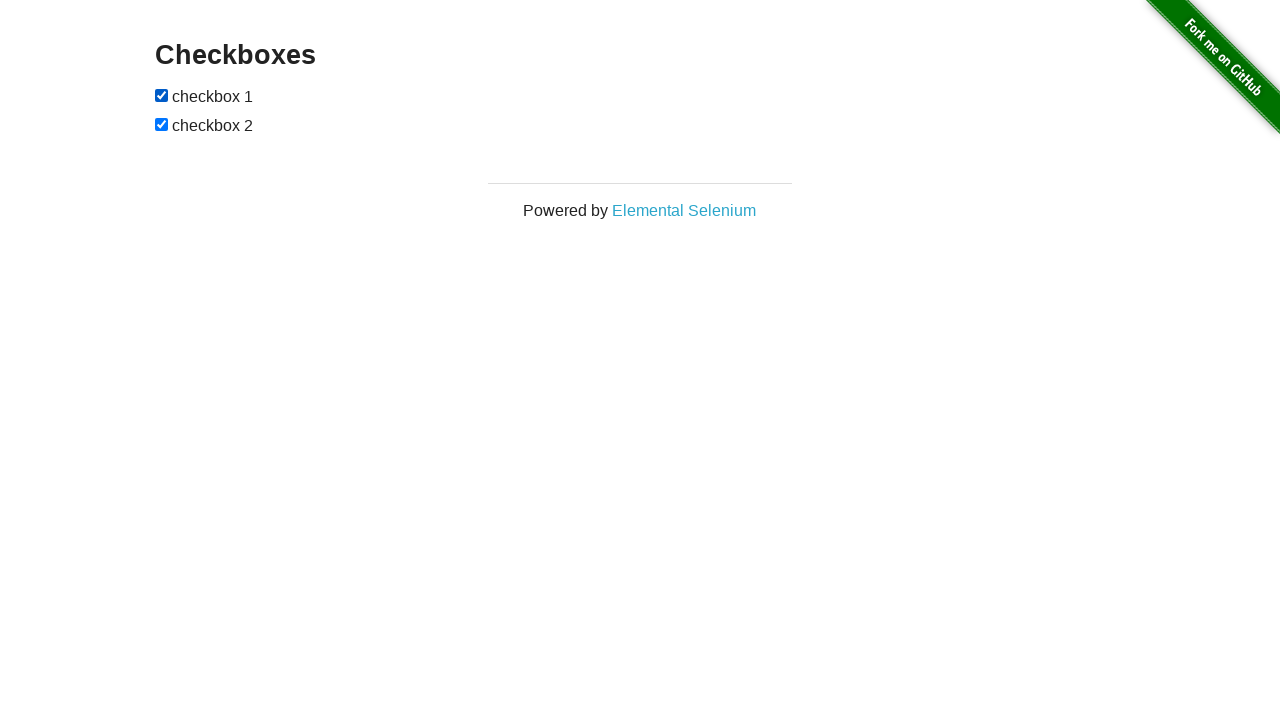

Verified first checkbox is checked
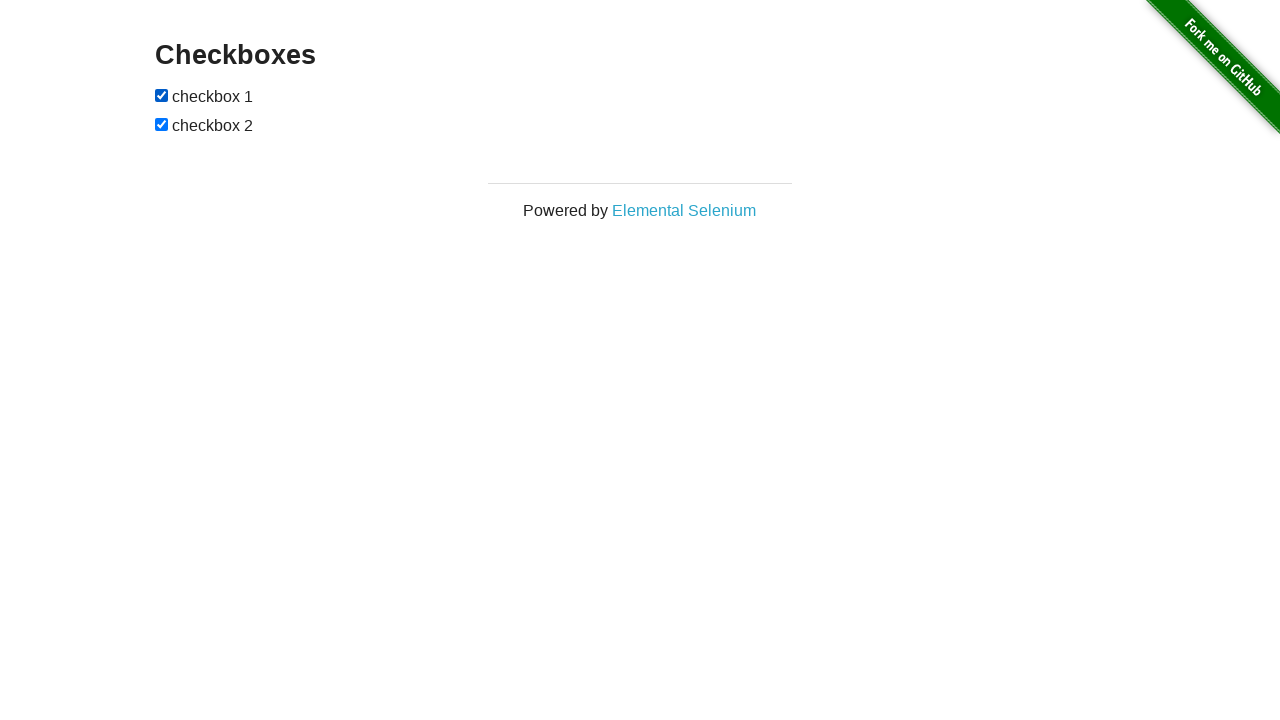

Verified second checkbox is checked
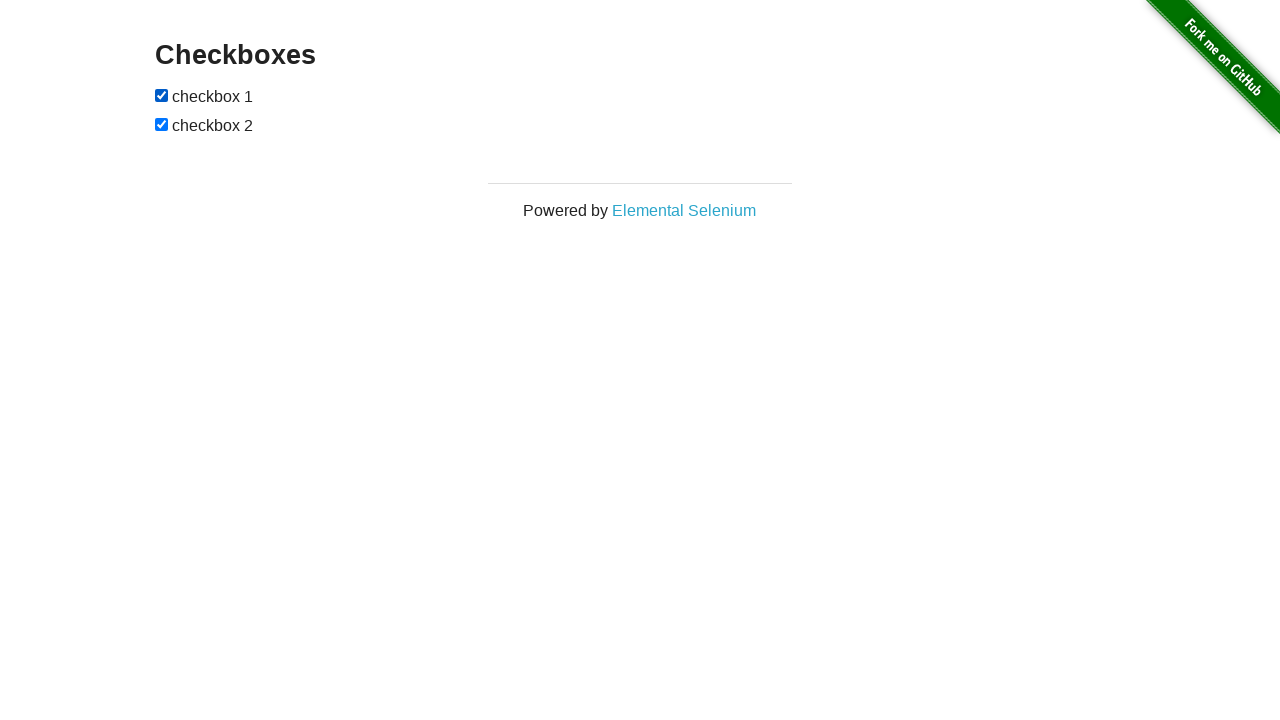

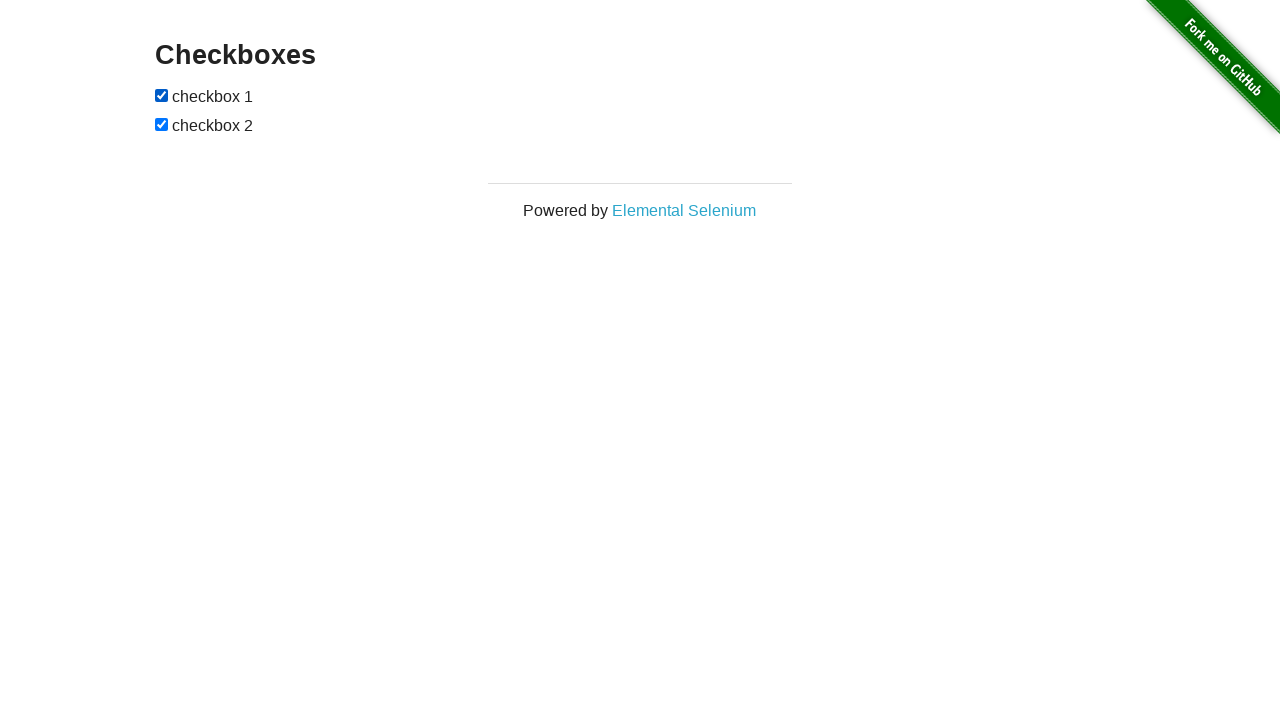